Tests dynamic loading behavior by clicking a start button, waiting for a loading indicator to disappear, and verifying the final content is displayed

Starting URL: http://the-internet.herokuapp.com/dynamic_loading/1

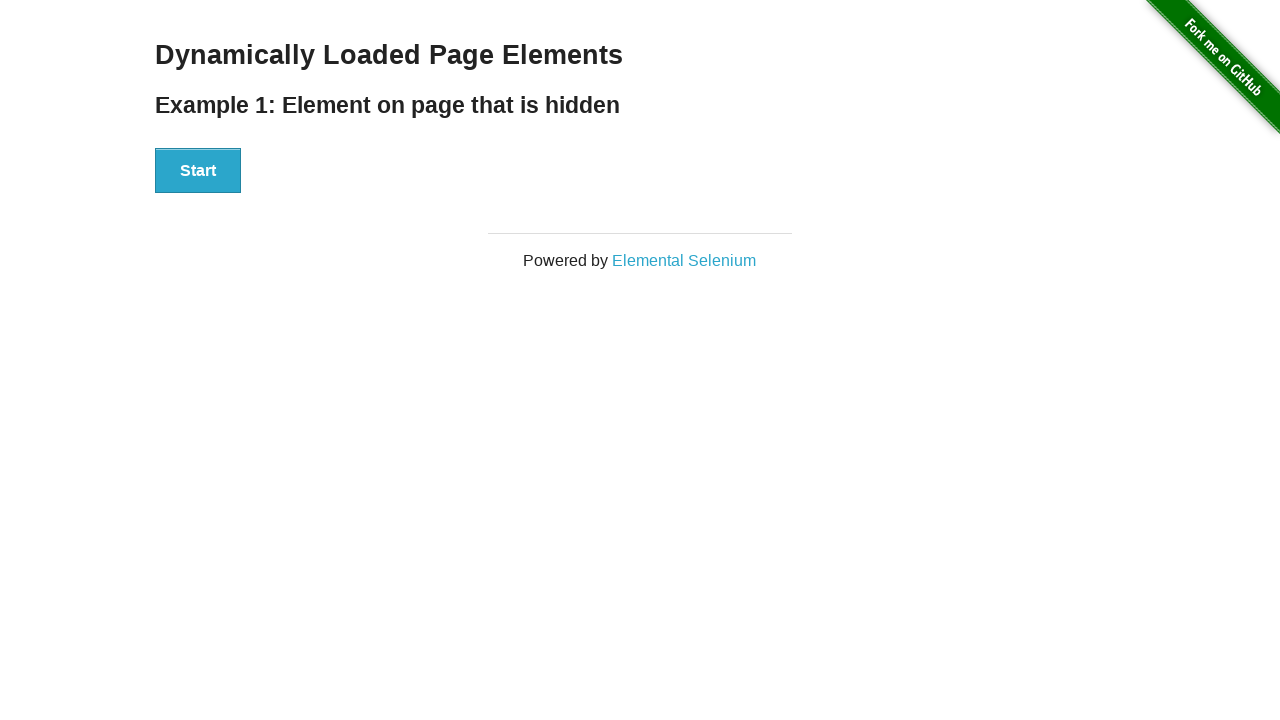

Clicked the start button to initiate dynamic loading at (198, 171) on button
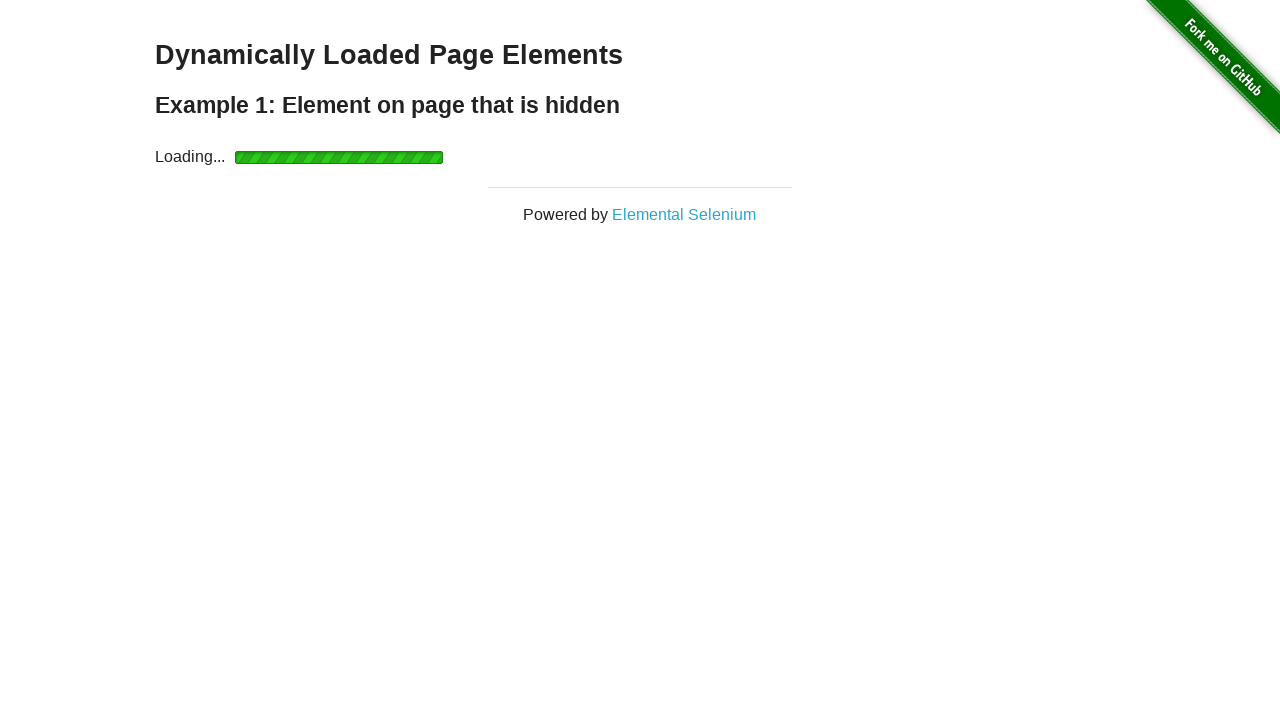

Loading indicator appeared
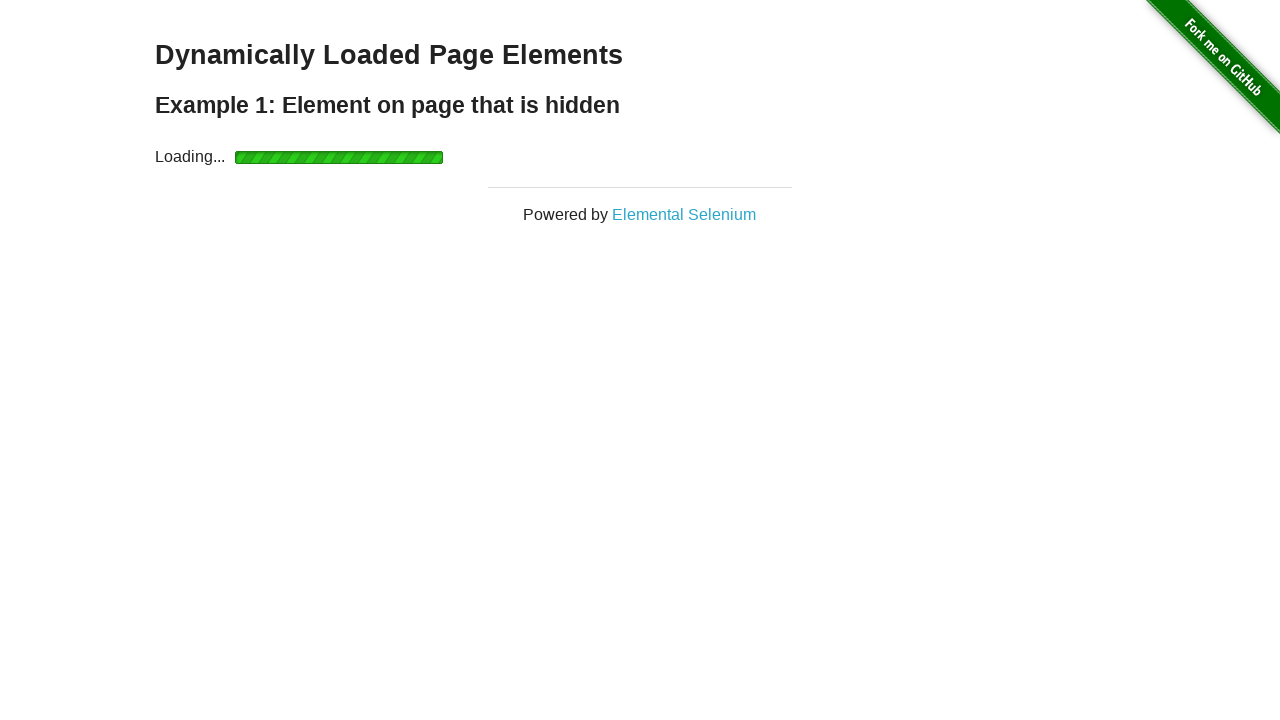

Loading indicator disappeared
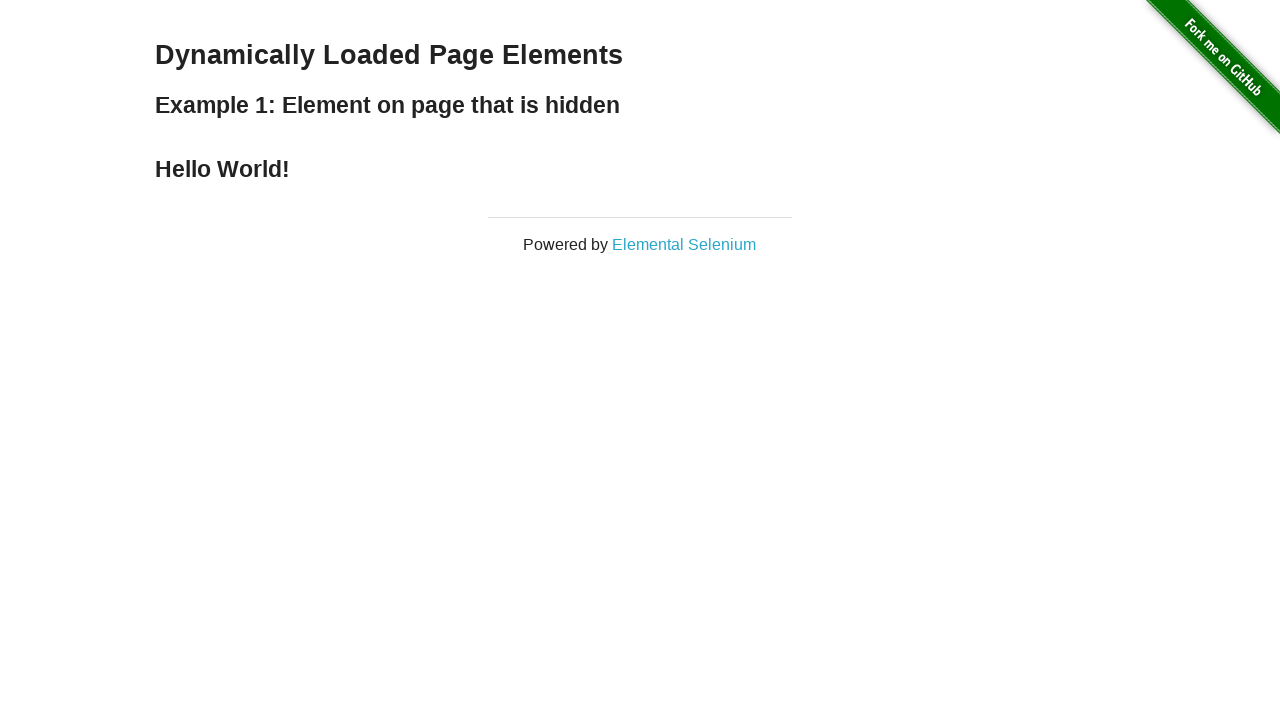

Final content displayed - finish message is visible
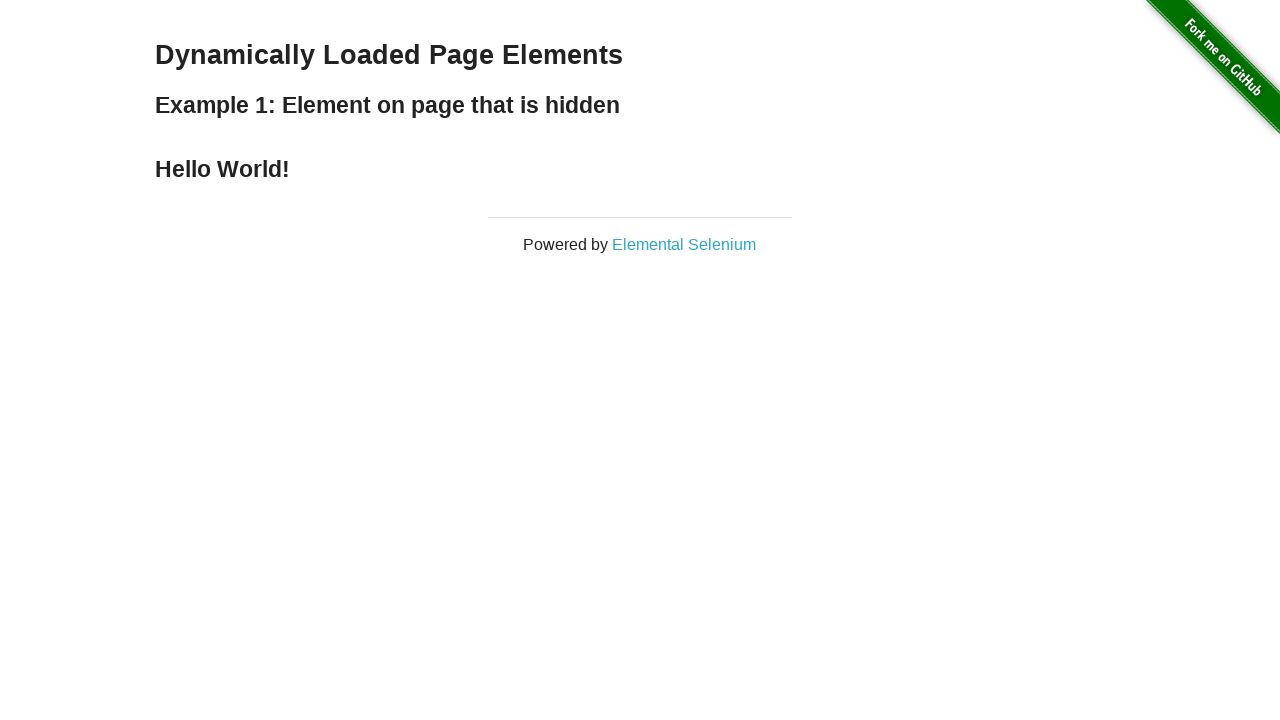

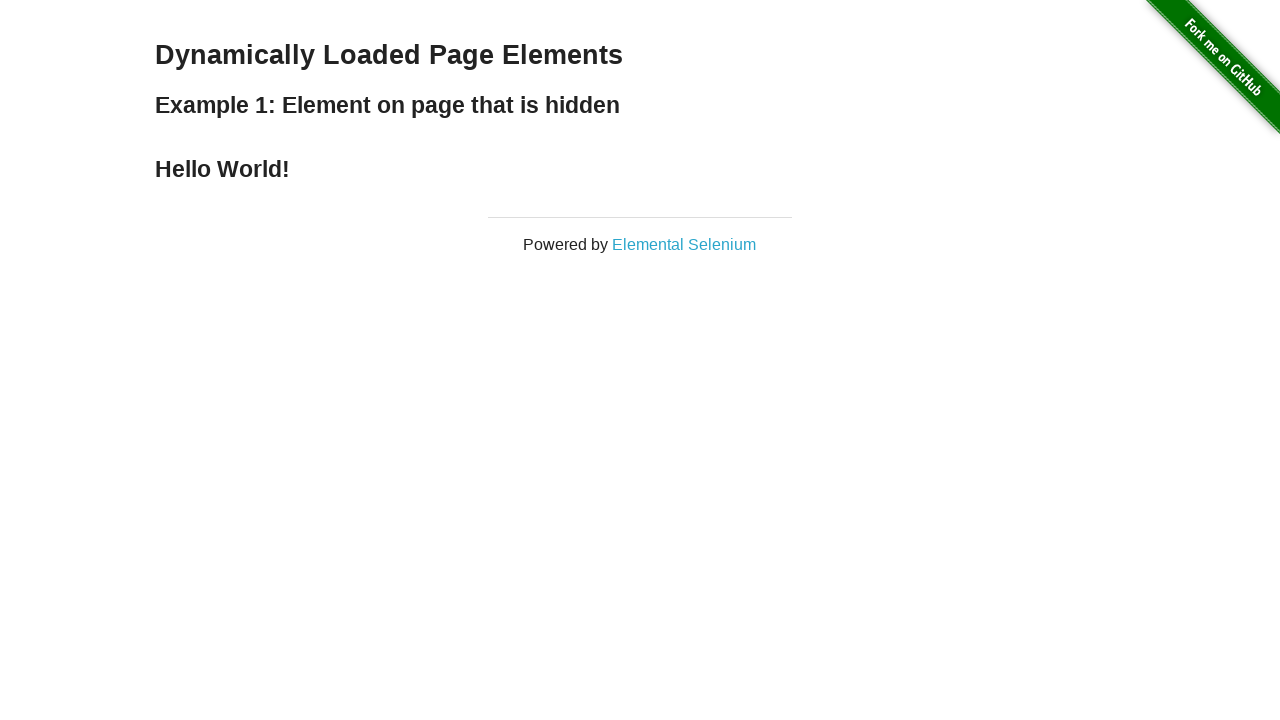